Tests that a button becomes enabled after 5 seconds on the dynamic properties page

Starting URL: https://demoqa.com/dynamic-properties

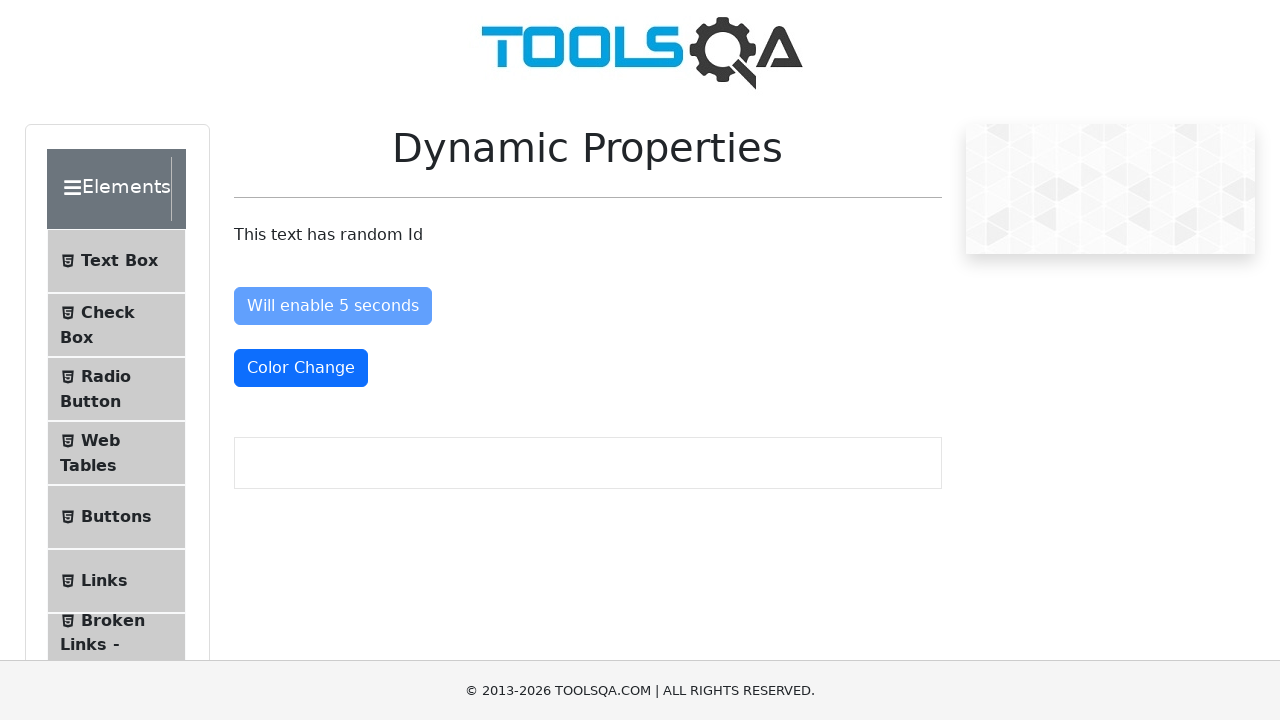

Navigated to dynamic properties page
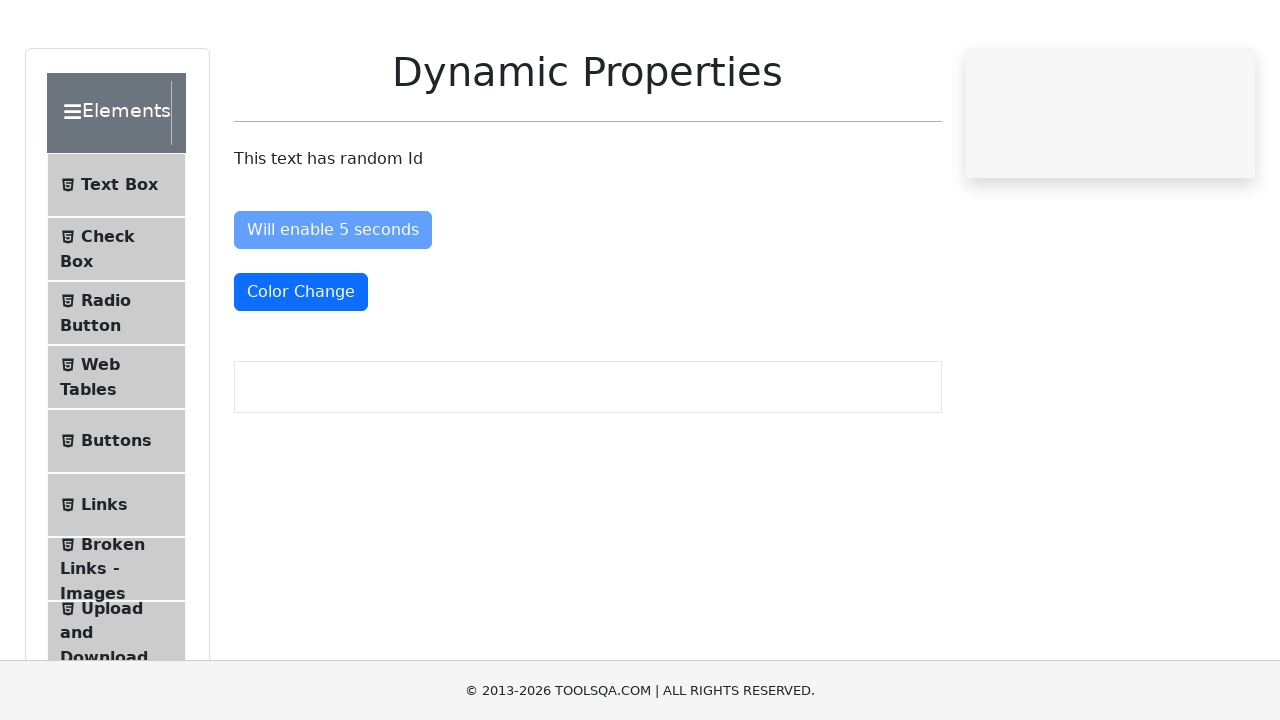

Located the button that enables after 5 seconds
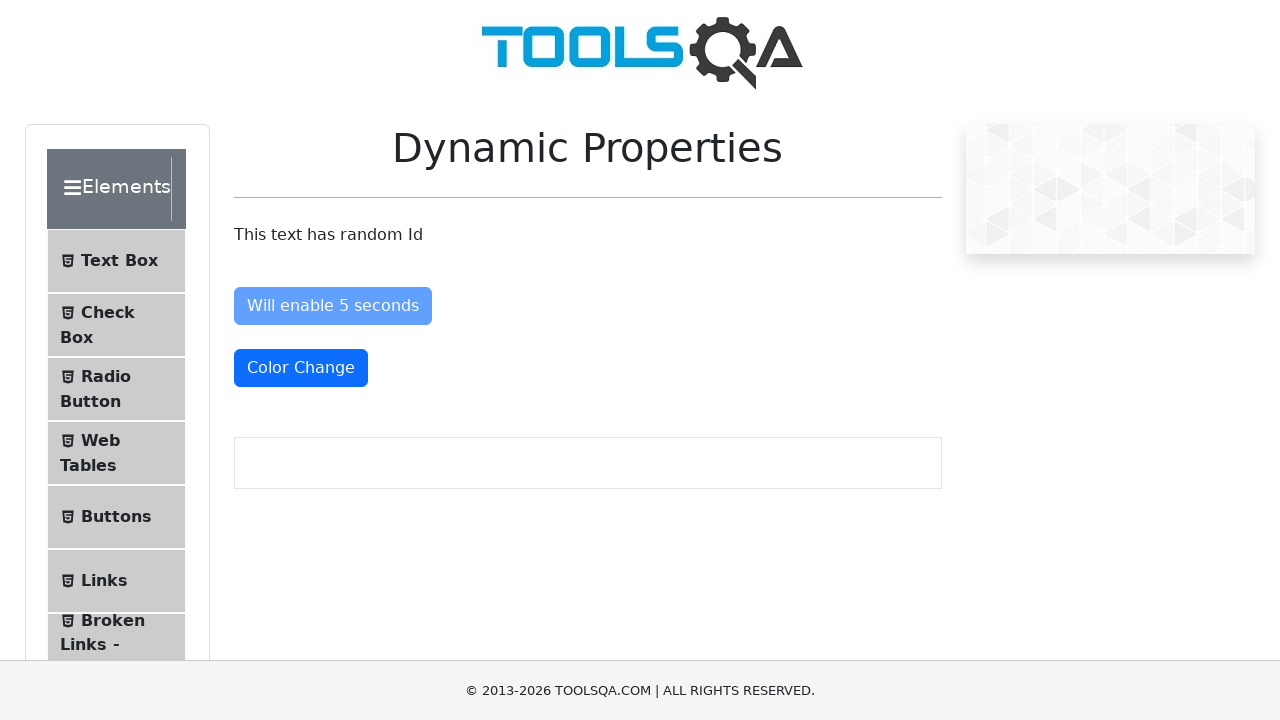

Verified button is initially disabled
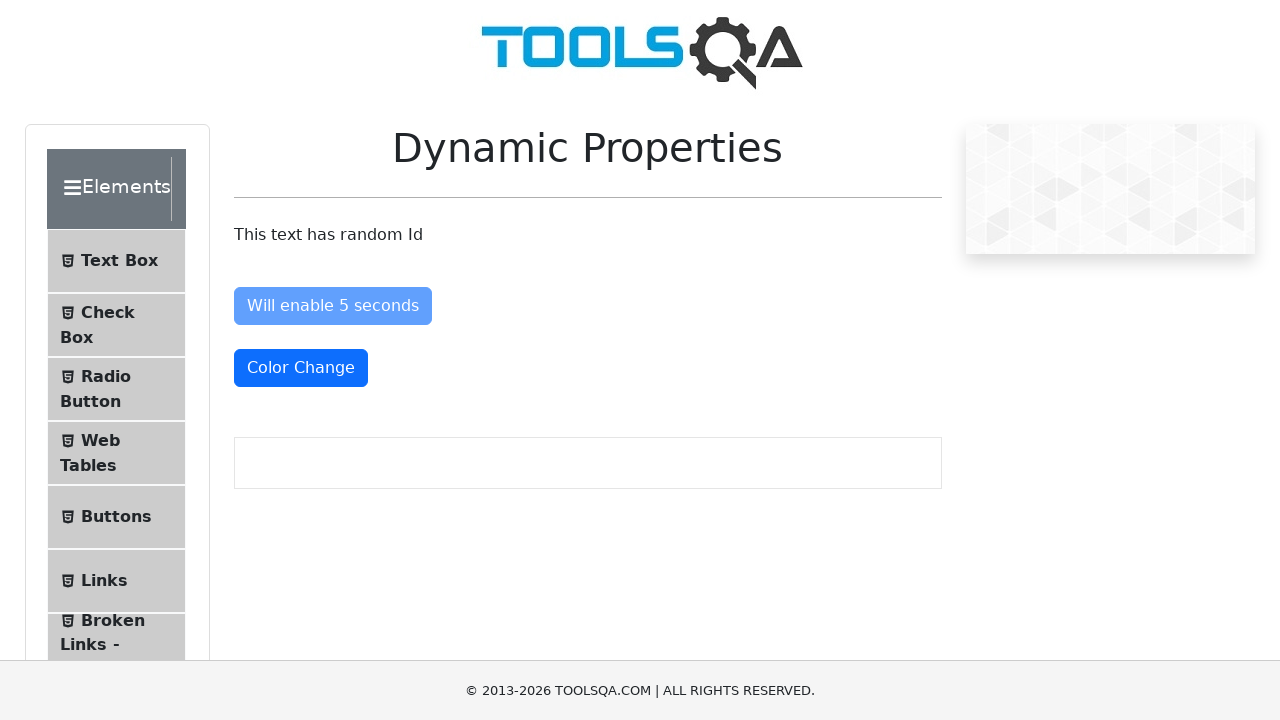

Button became enabled after 5 seconds
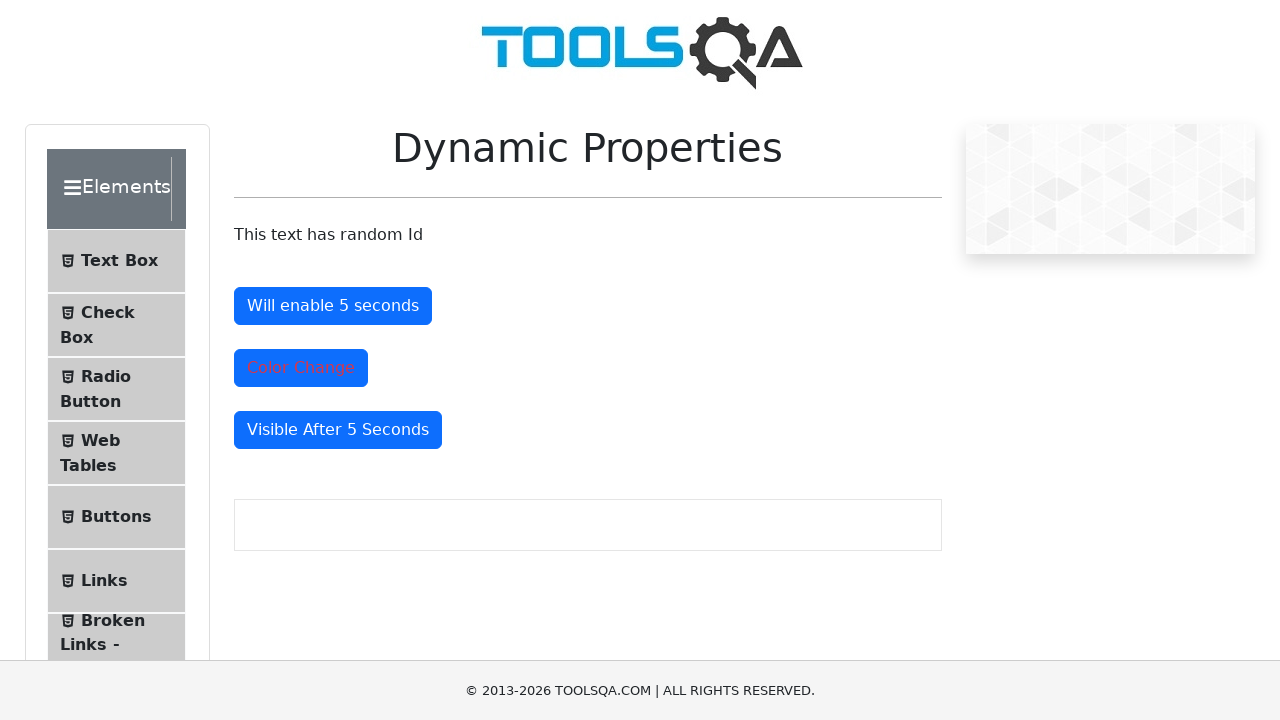

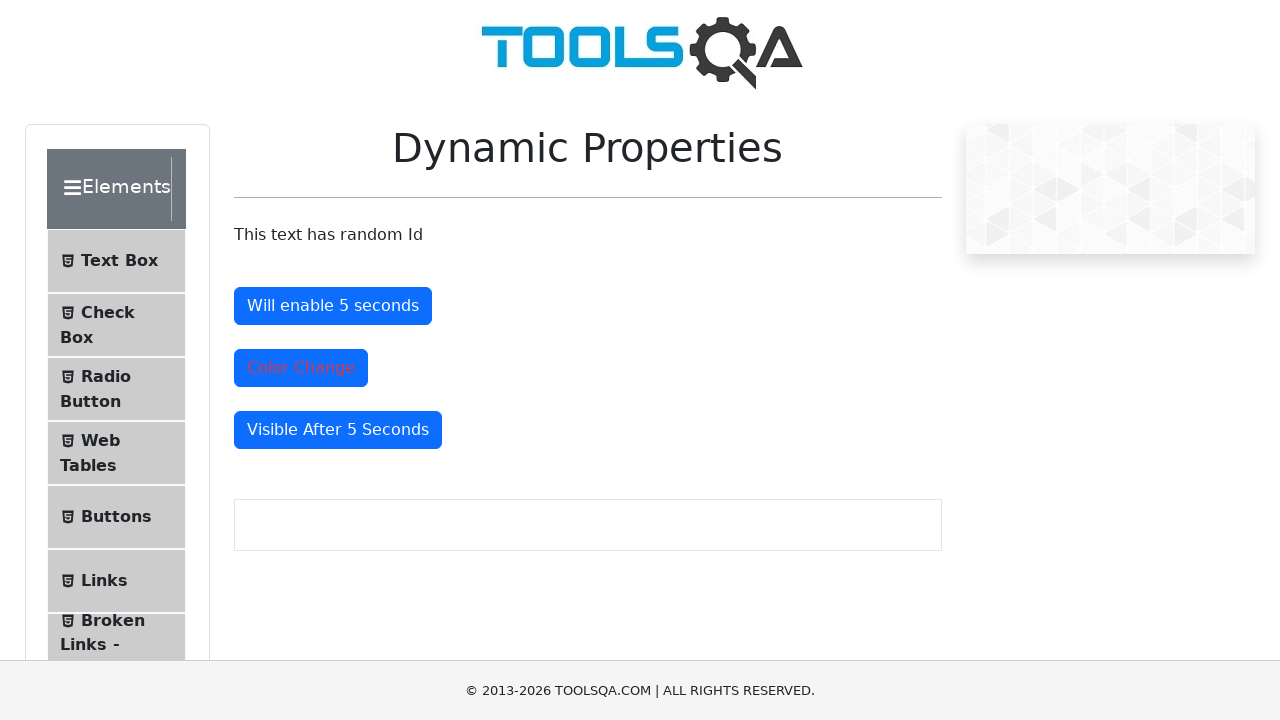